Tests selection behavior of radio buttons and checkboxes by clicking them and verifying their selected state, including toggling a checkbox off.

Starting URL: https://automationfc.github.io/basic-form/index.html

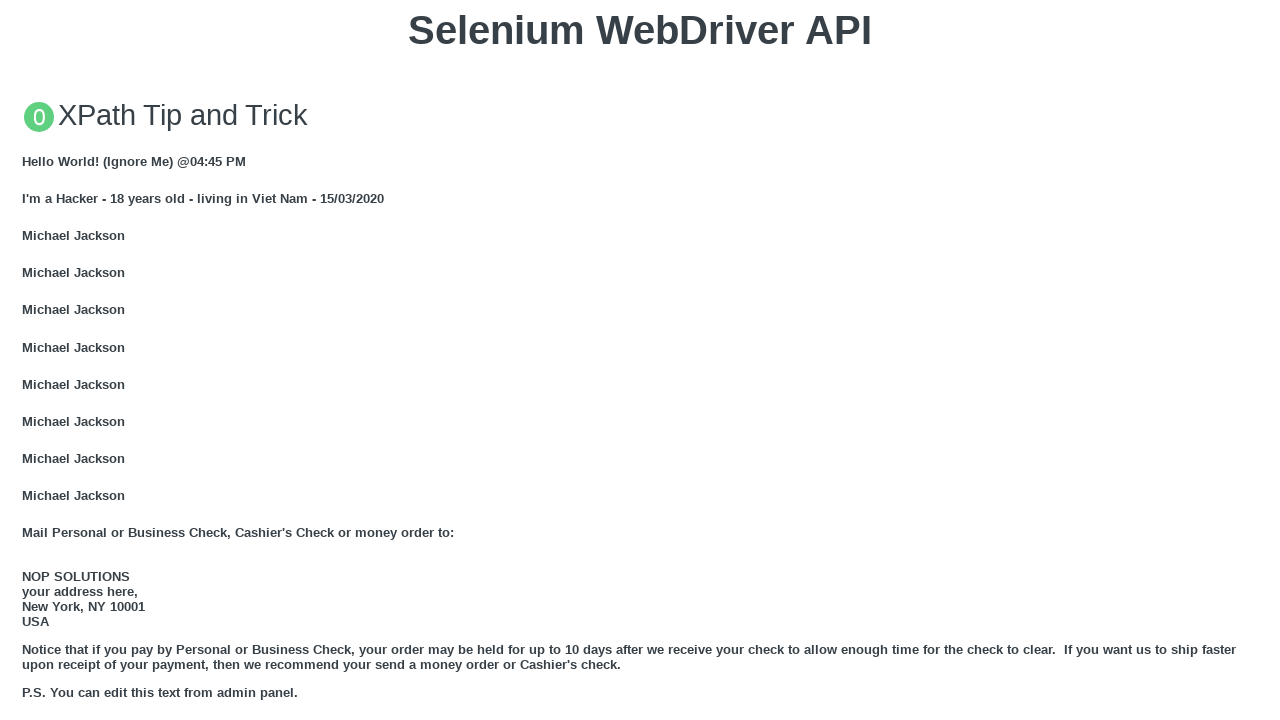

Clicked Under 18 radio button at (28, 360) on input#under_18
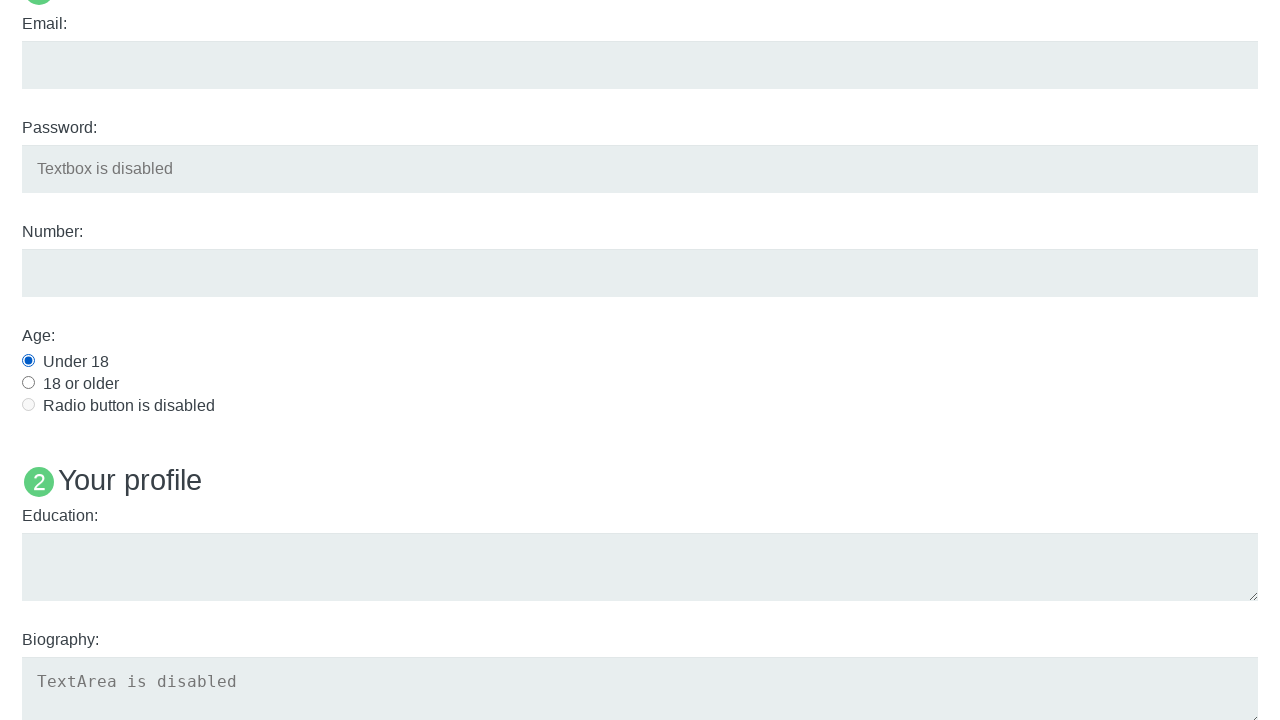

Clicked Java checkbox at (28, 361) on input#java
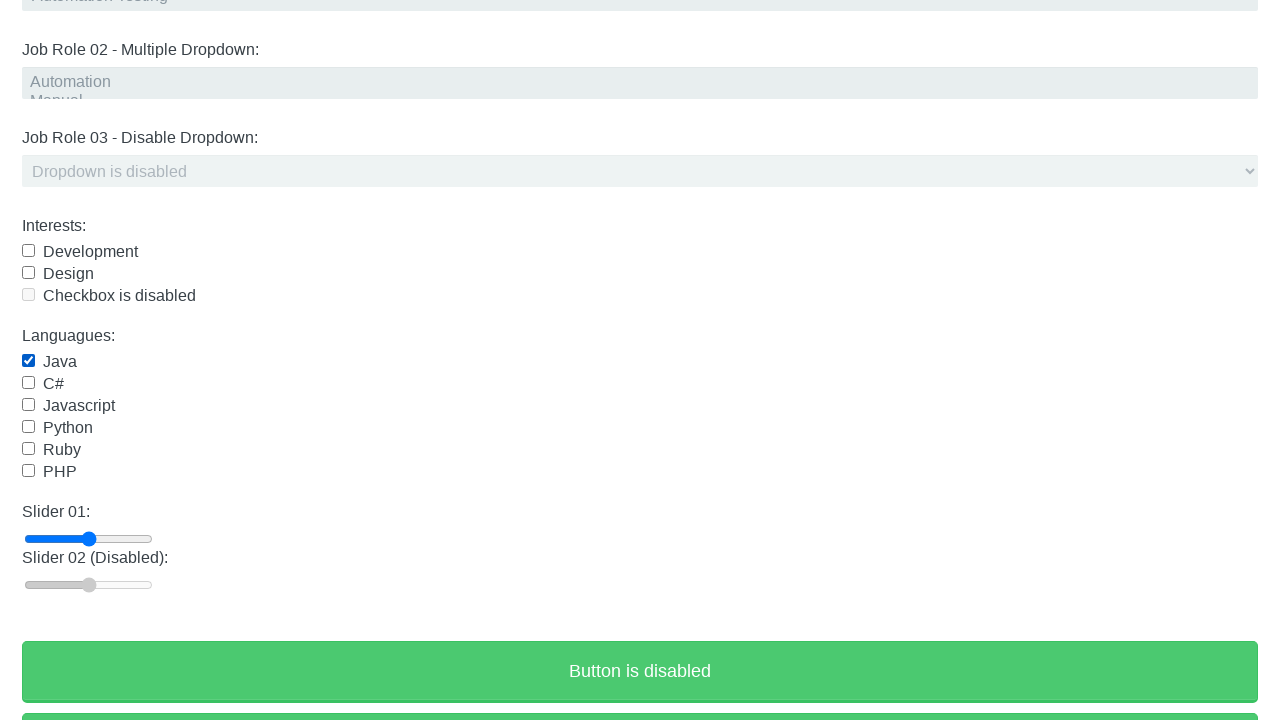

Verified Under 18 radio button is selected
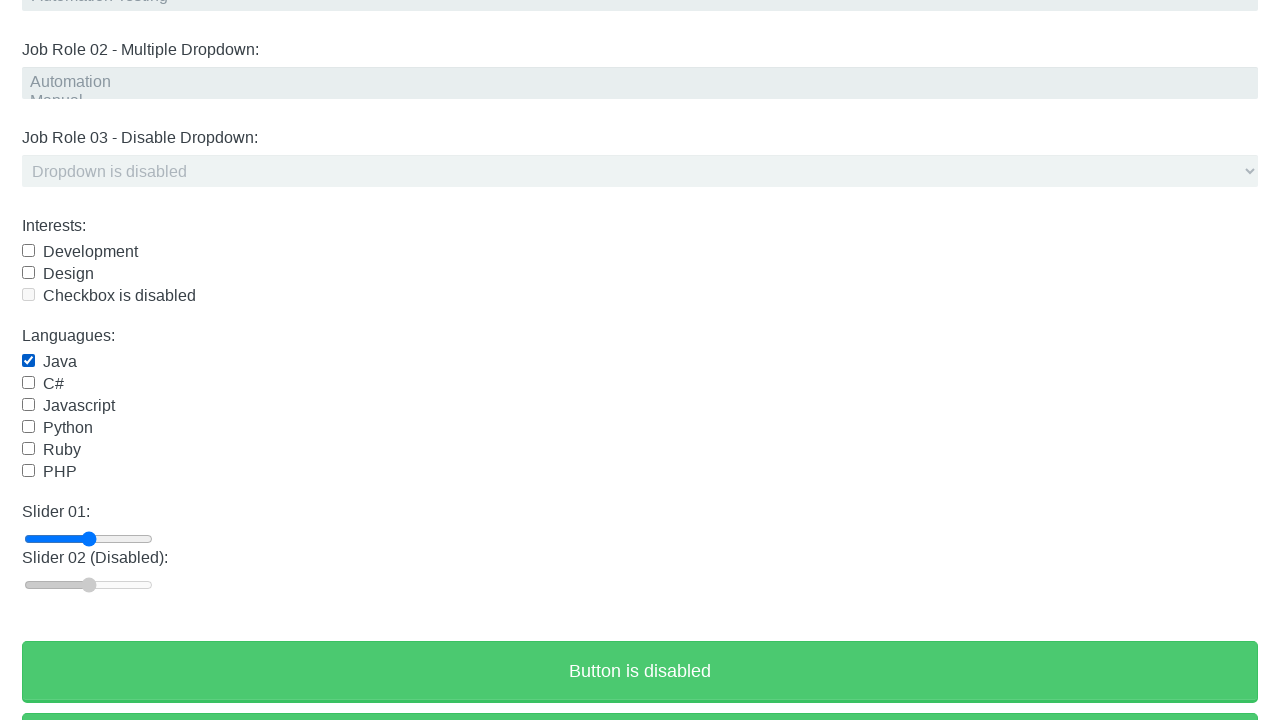

Verified Java checkbox is selected
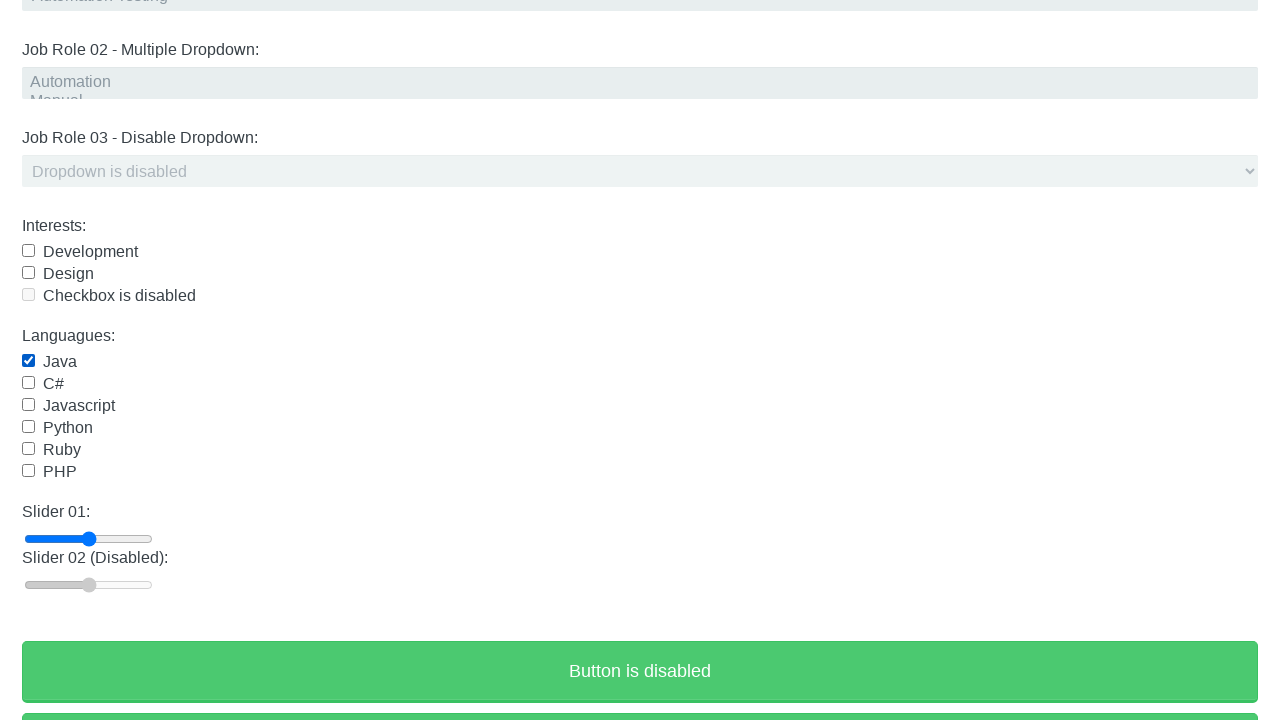

Clicked Java checkbox to deselect it at (28, 361) on input#java
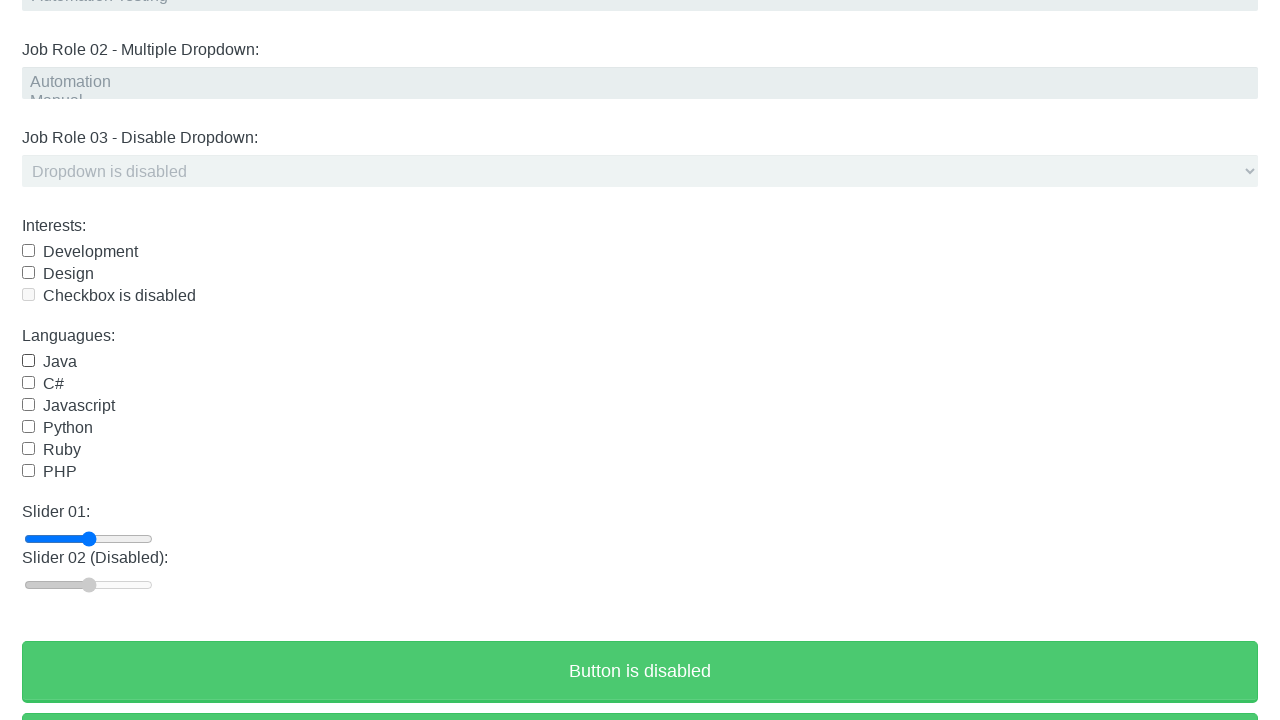

Verified Under 18 radio button is still selected
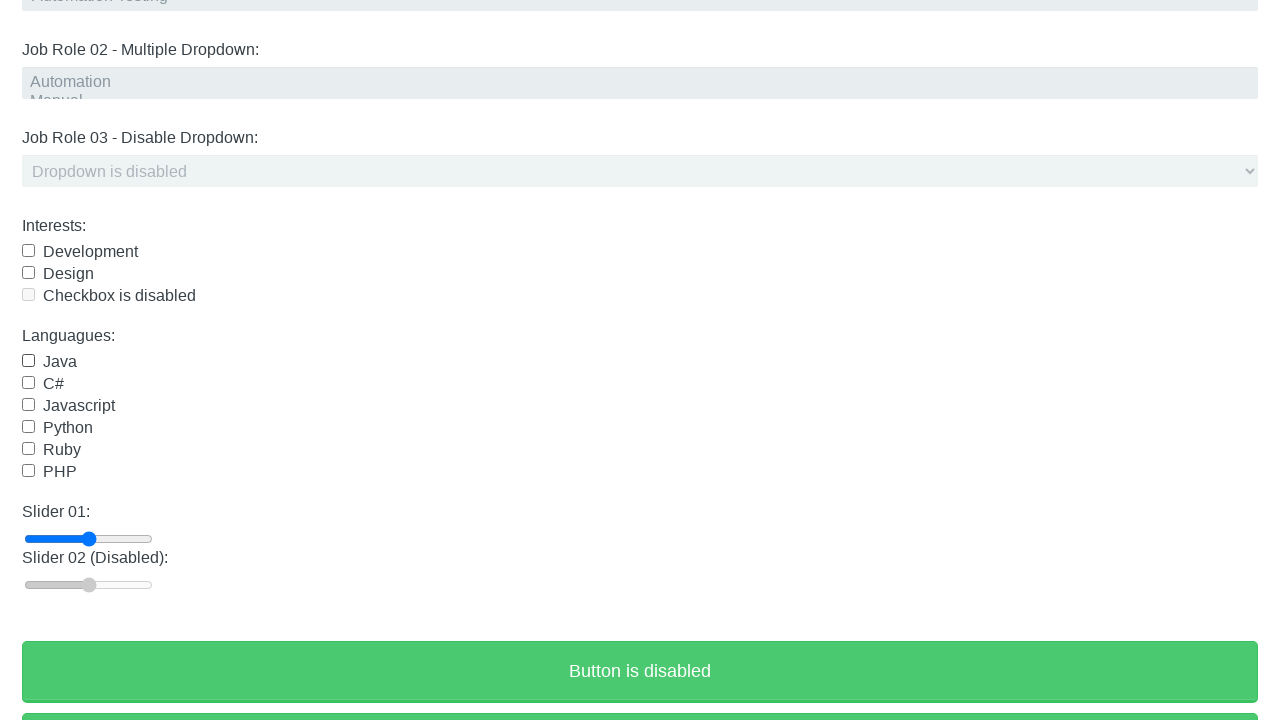

Verified Java checkbox is deselected
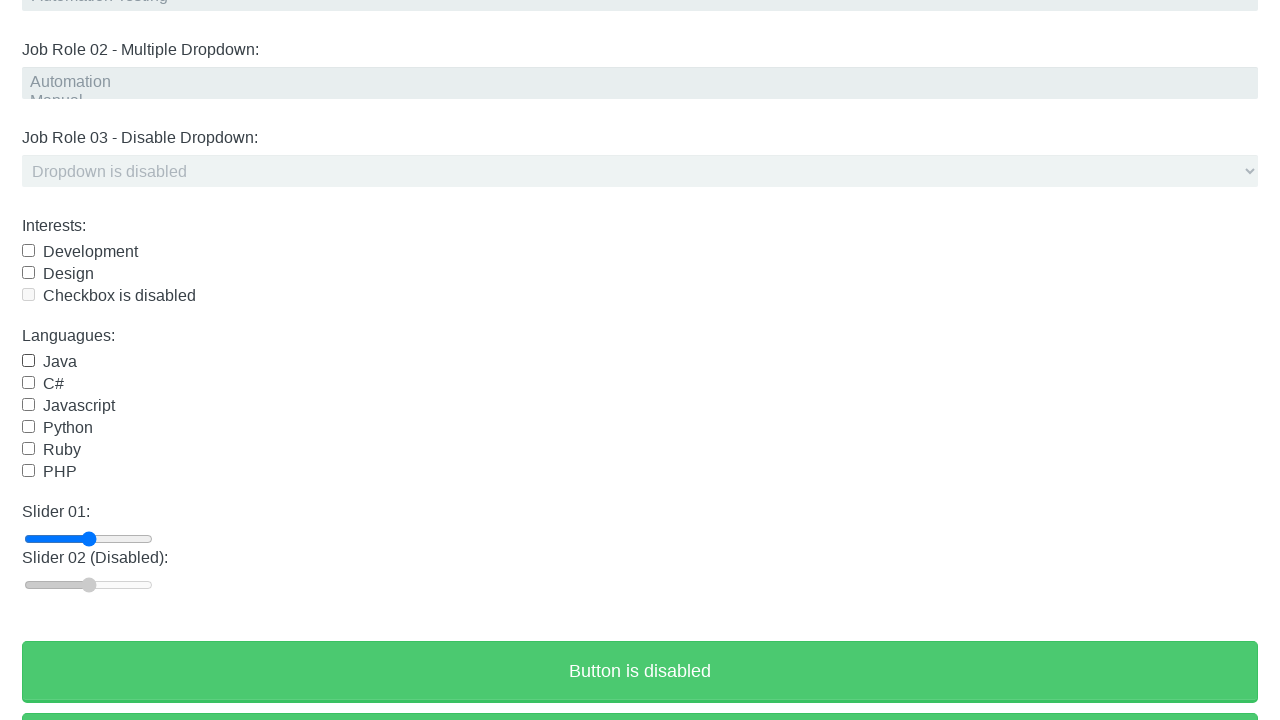

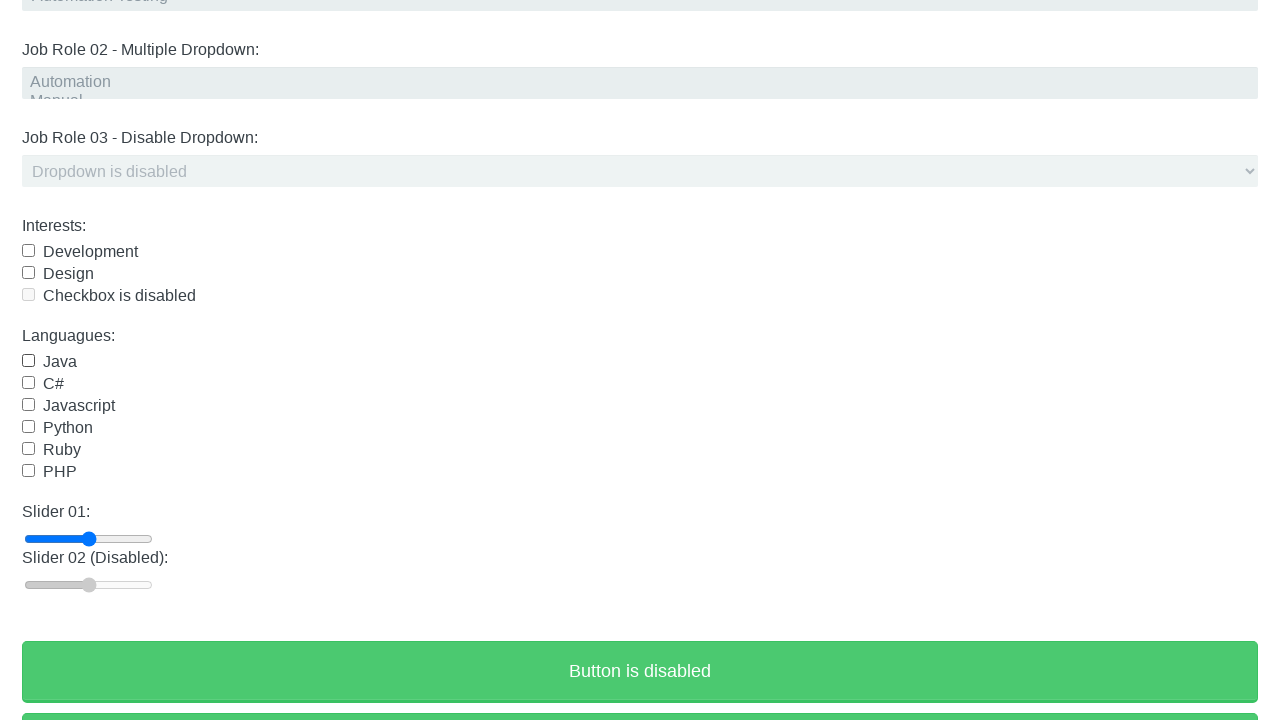